Navigates to the Fake Pricing Page by clicking the corresponding hyperlink

Starting URL: https://ultimateqa.com/automation/

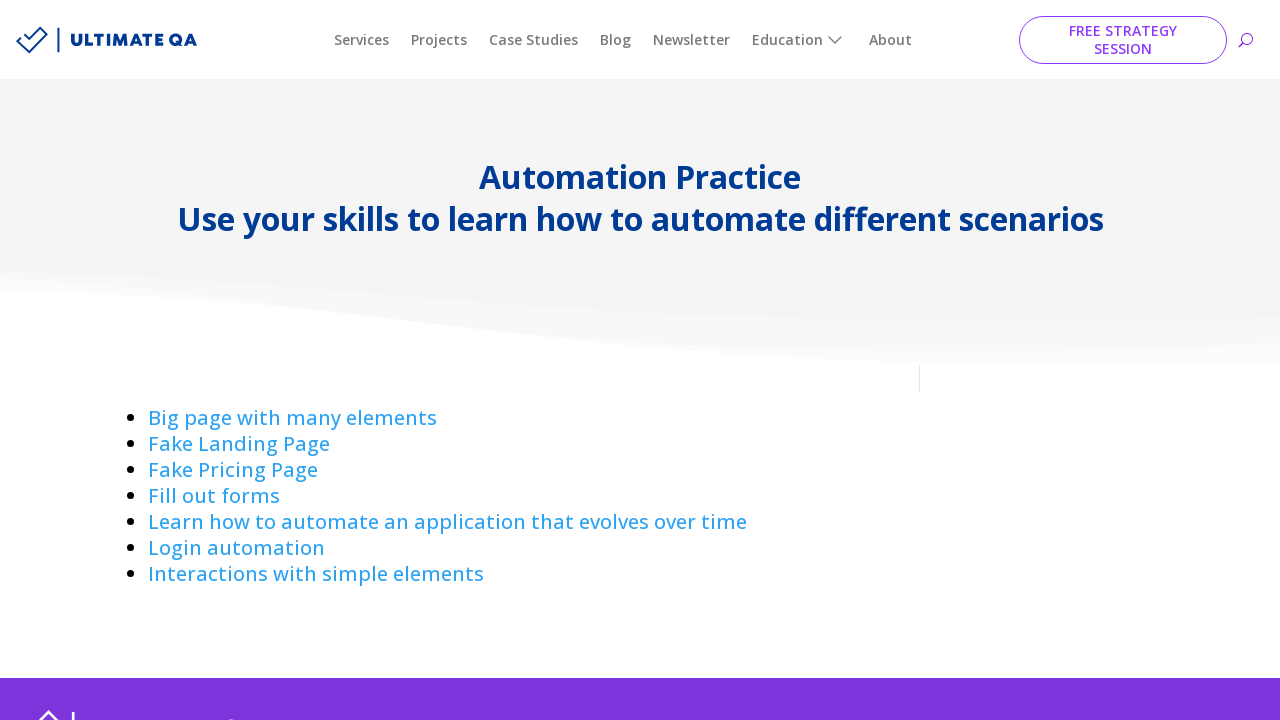

Clicked on 'Fake Pricing' hyperlink at (233, 470) on a:has-text('Fake Pricing ')
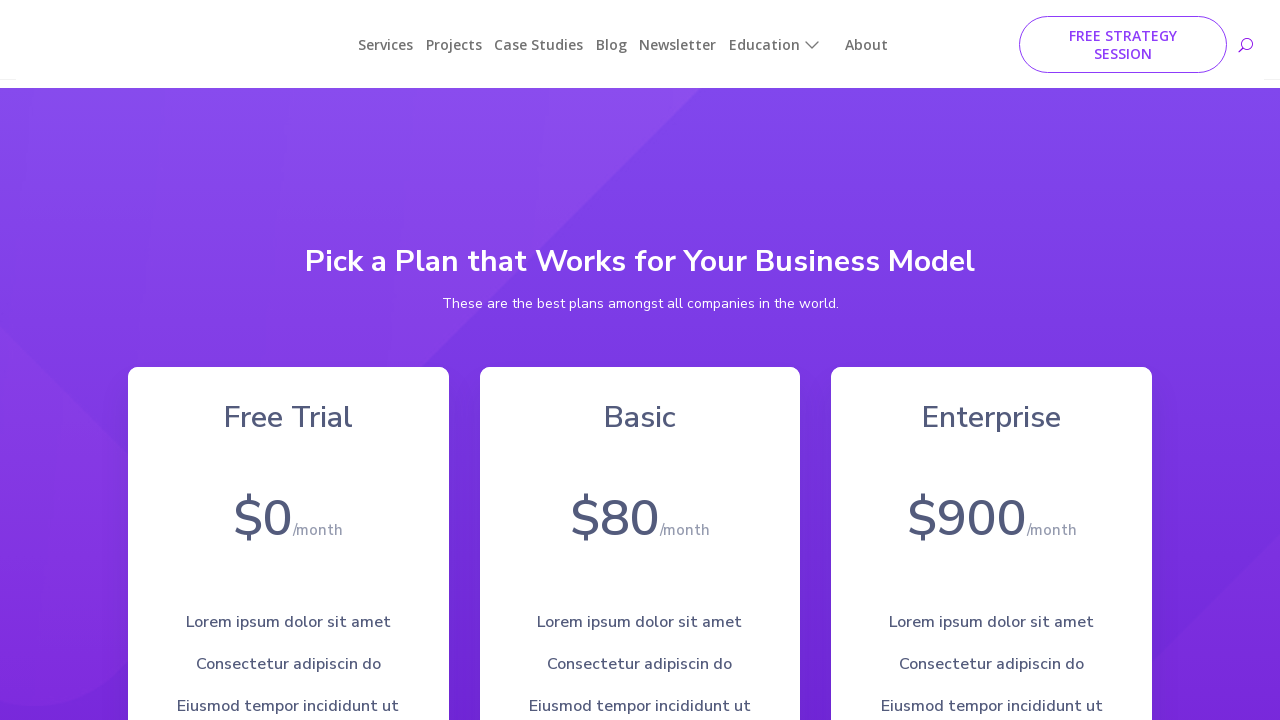

Navigation to Fake Pricing Page completed and URL verified
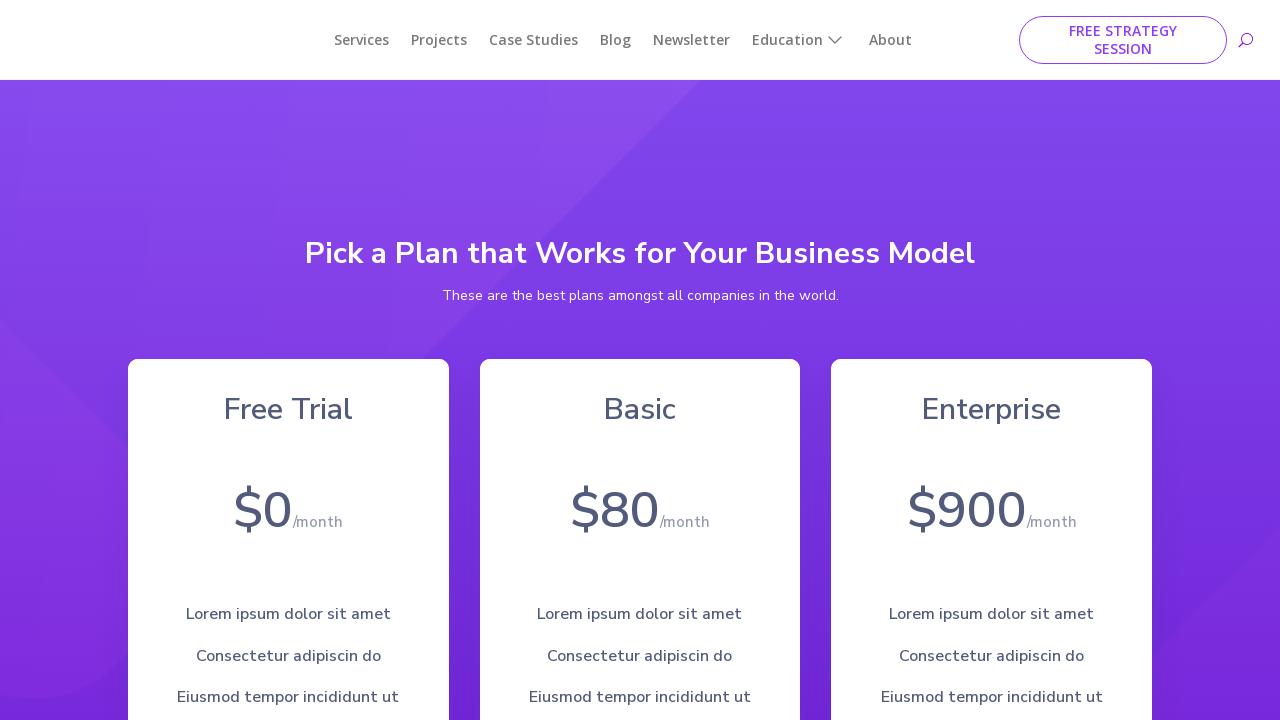

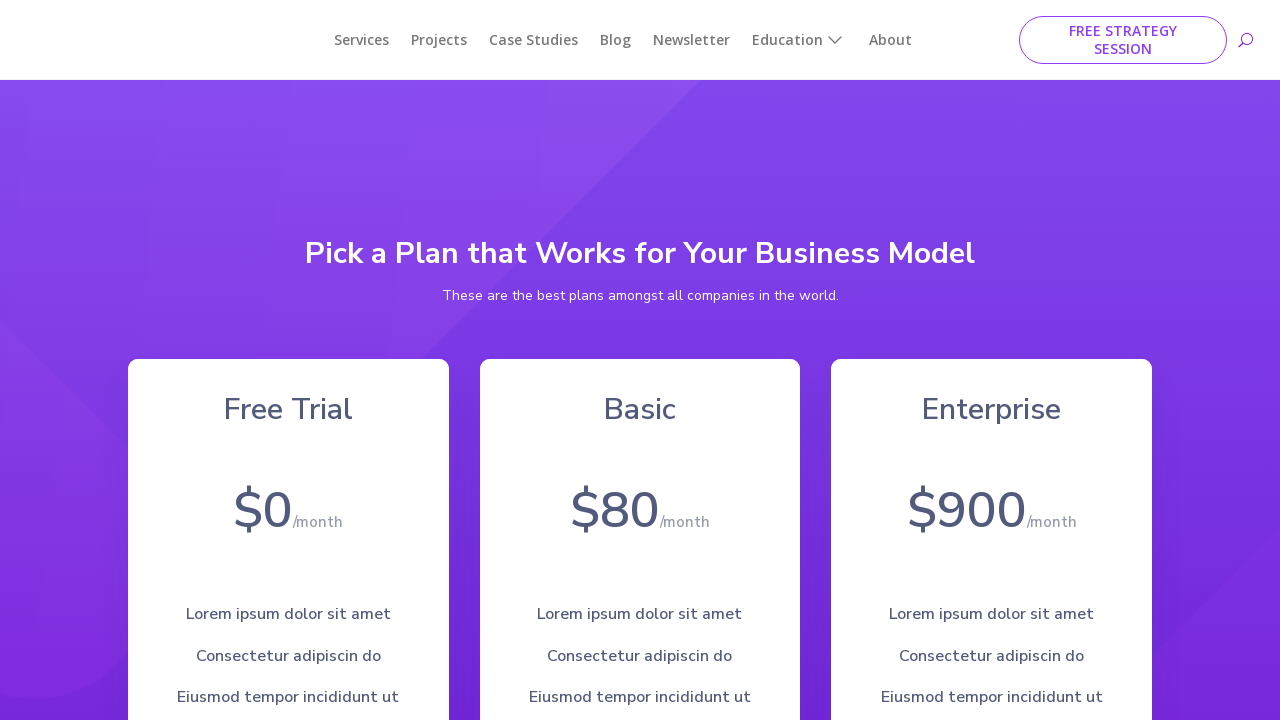